Fills out a practice form on DemoQA website with personal information including name, email, gender, phone, hobbies, and address, then submits the form

Starting URL: https://demoqa.com/automation-practice-form

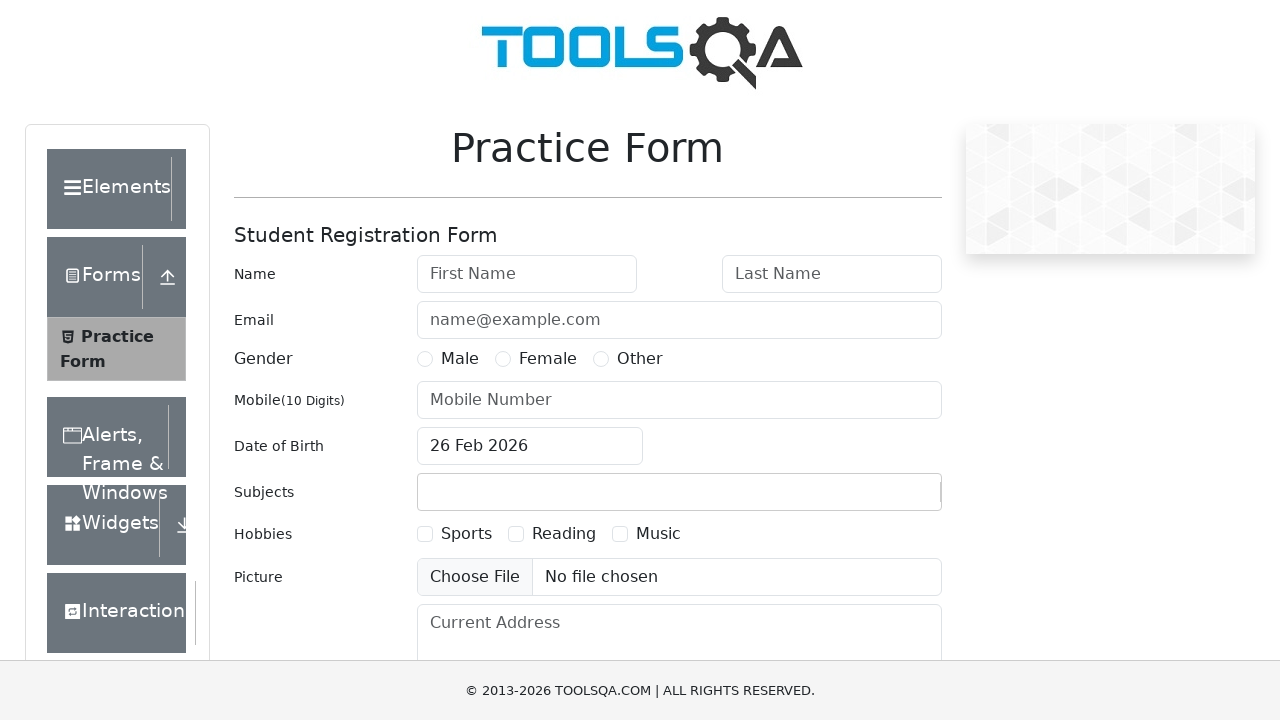

Filled first name field with 'Vishnu' on //input[@placeholder='First Name']
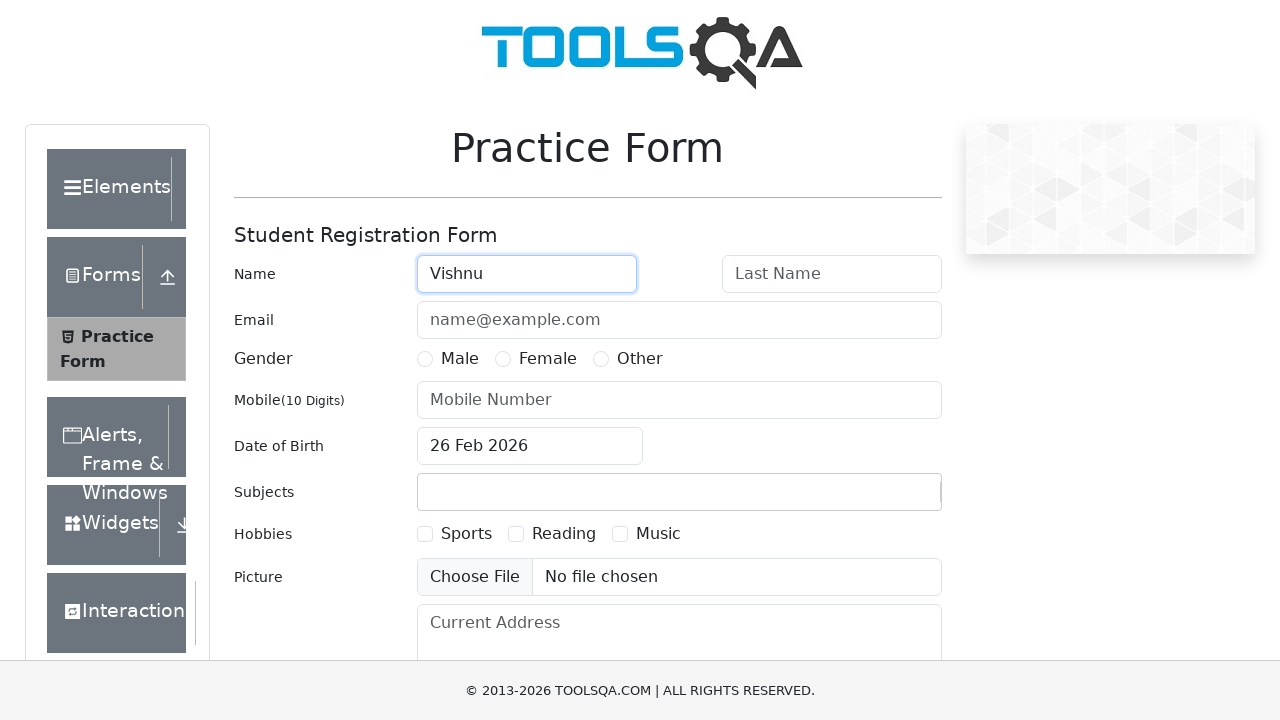

Filled last name field with 'Palani' on //input[@placeholder='Last Name']
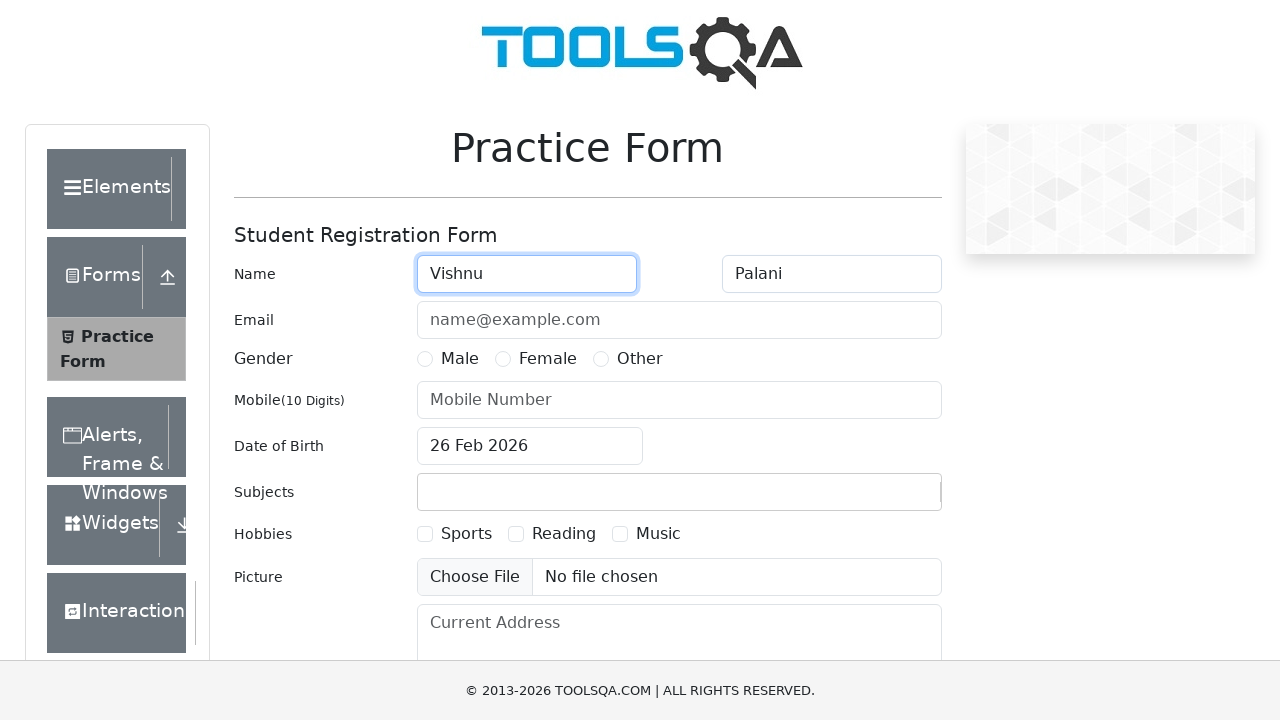

Filled email field with 'vishnusams@gmail.com' on //input[@placeholder='name@example.com']
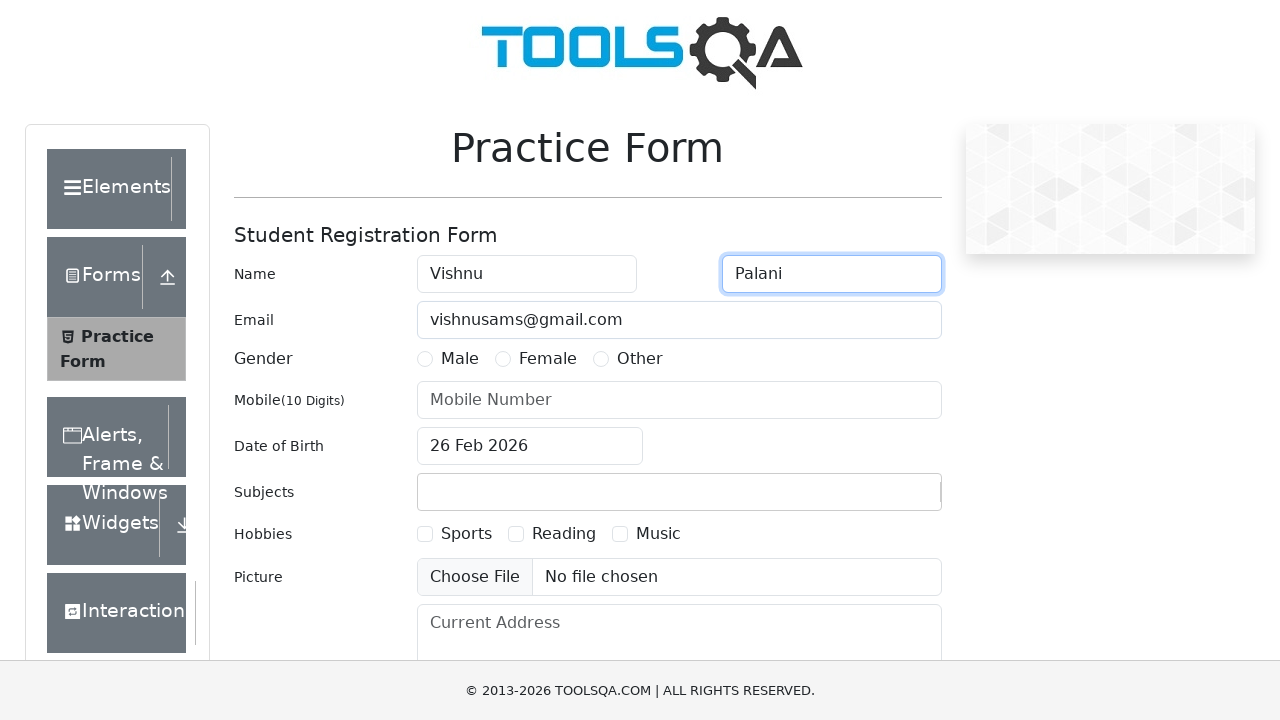

Selected Male gender option at (460, 359) on xpath=//label[@for='gender-radio-1']
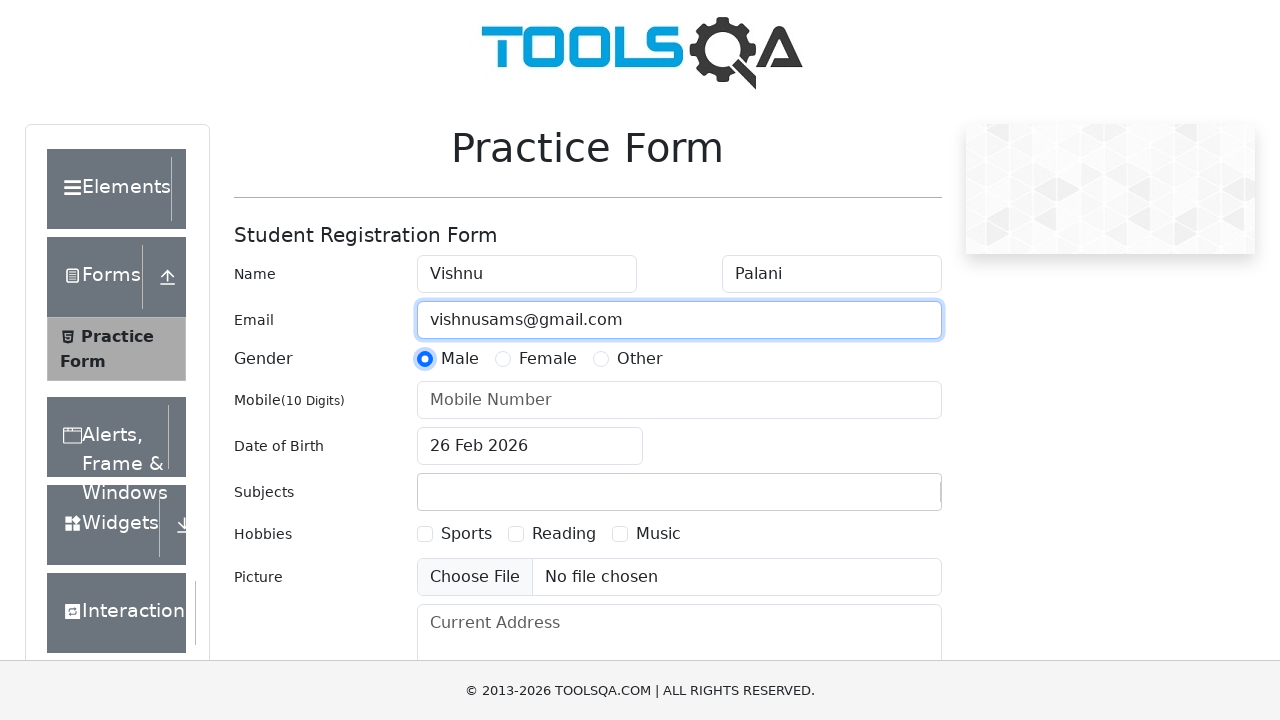

Filled mobile number field with '9108674854' on //input[@placeholder='Mobile Number']
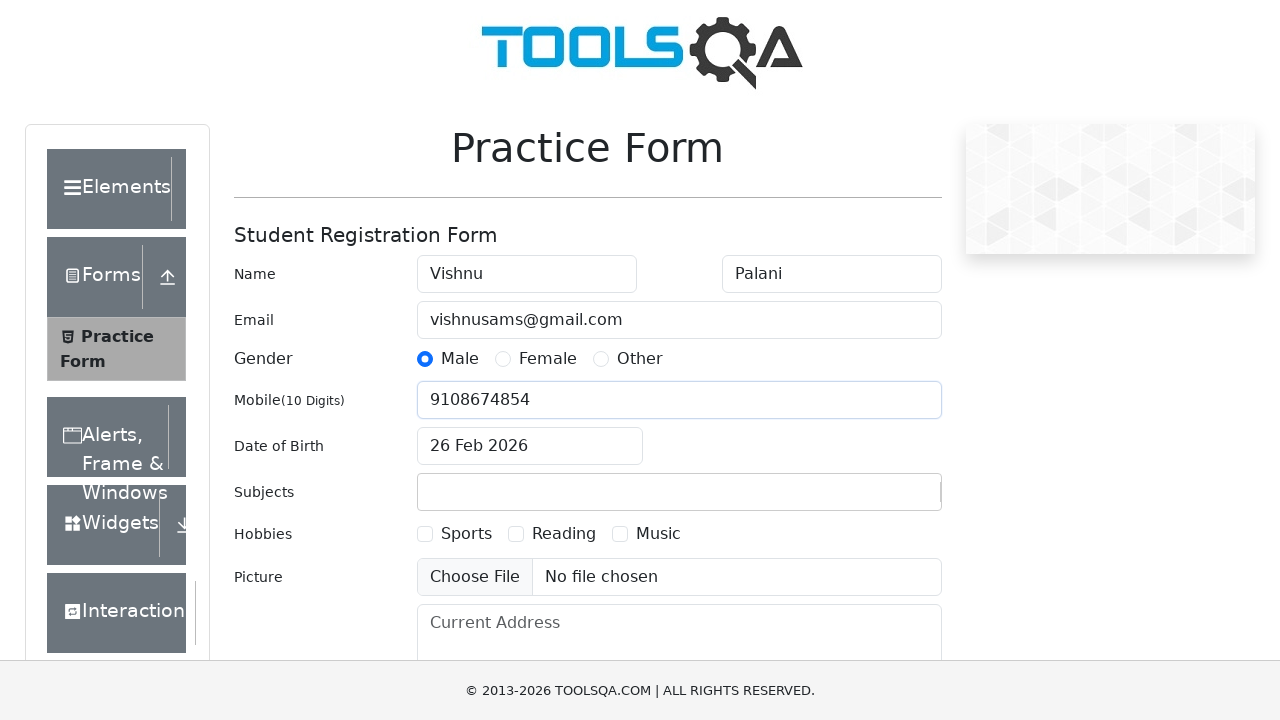

Selected Reading hobby checkbox at (564, 534) on xpath=//label[@for='hobbies-checkbox-2']
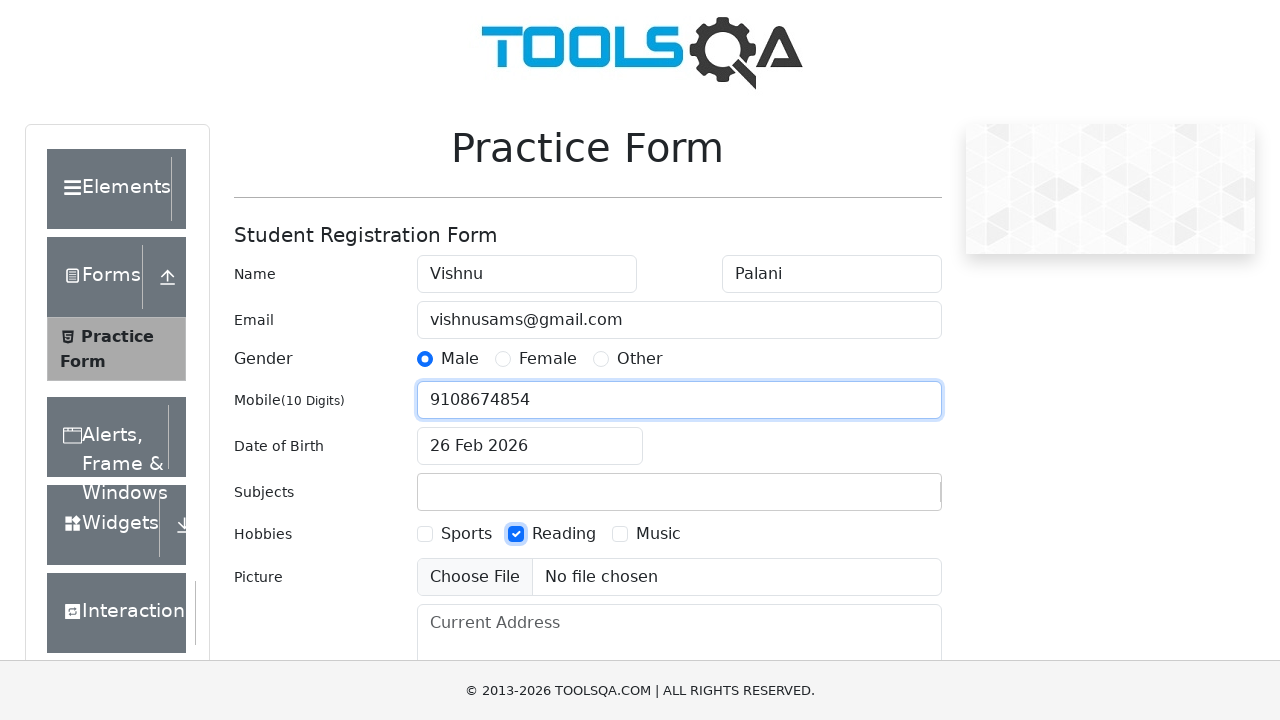

Filled current address field with 'Bengaluru Karnataka' on //textarea[@placeholder='Current Address']
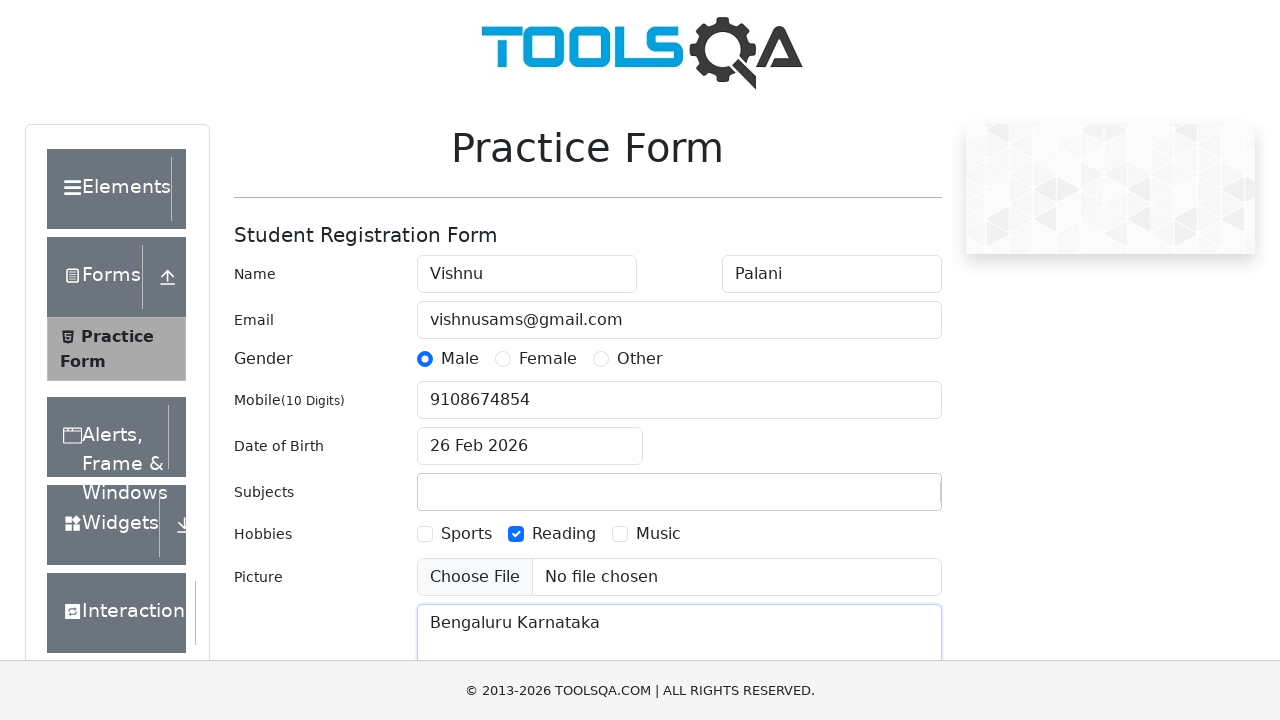

Clicked submit button to submit the practice form at (885, 499) on xpath=//button[@id='submit']
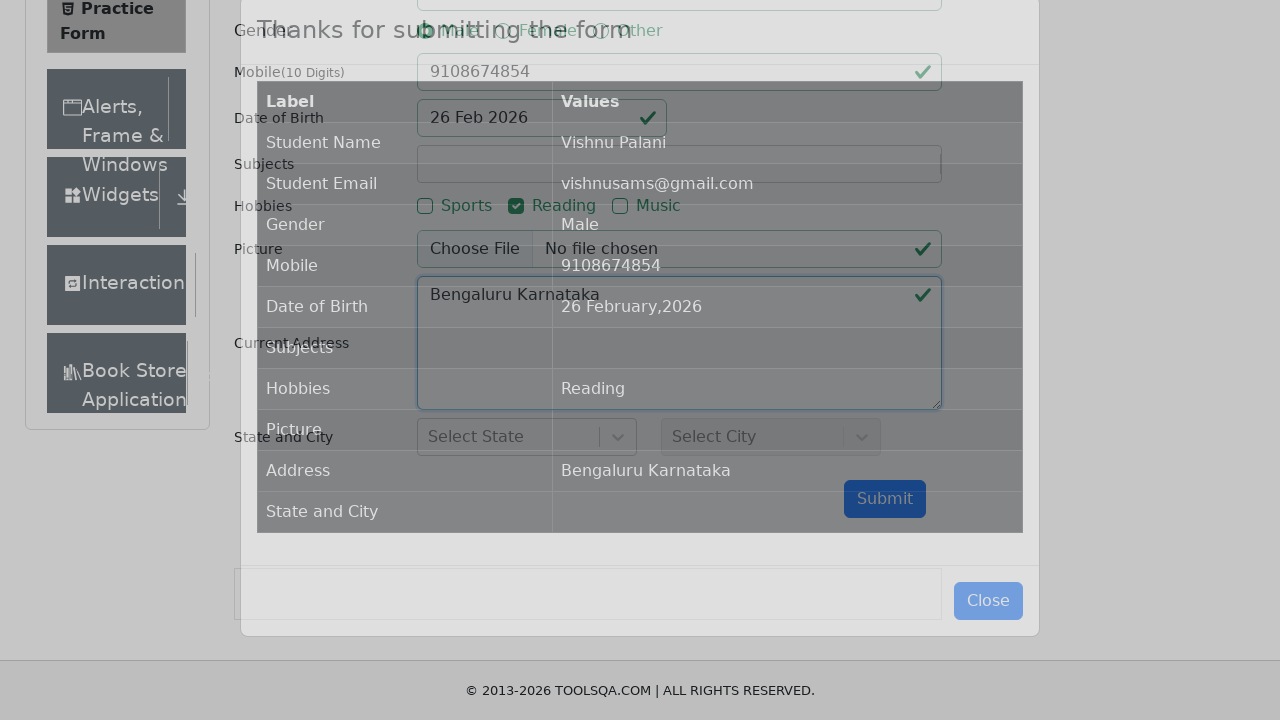

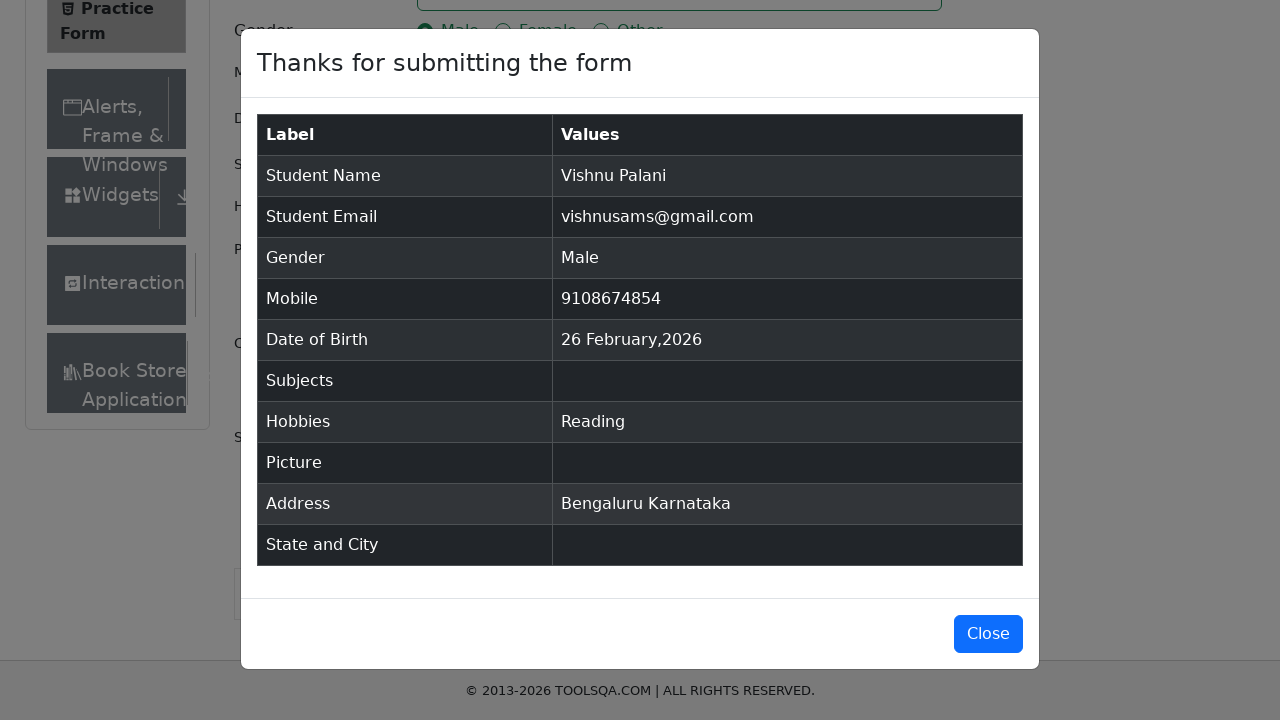